Tests filling a text input field on the Selenium web form demo page by entering text using XPath locator

Starting URL: https://www.selenium.dev/selenium/web/web-form.html

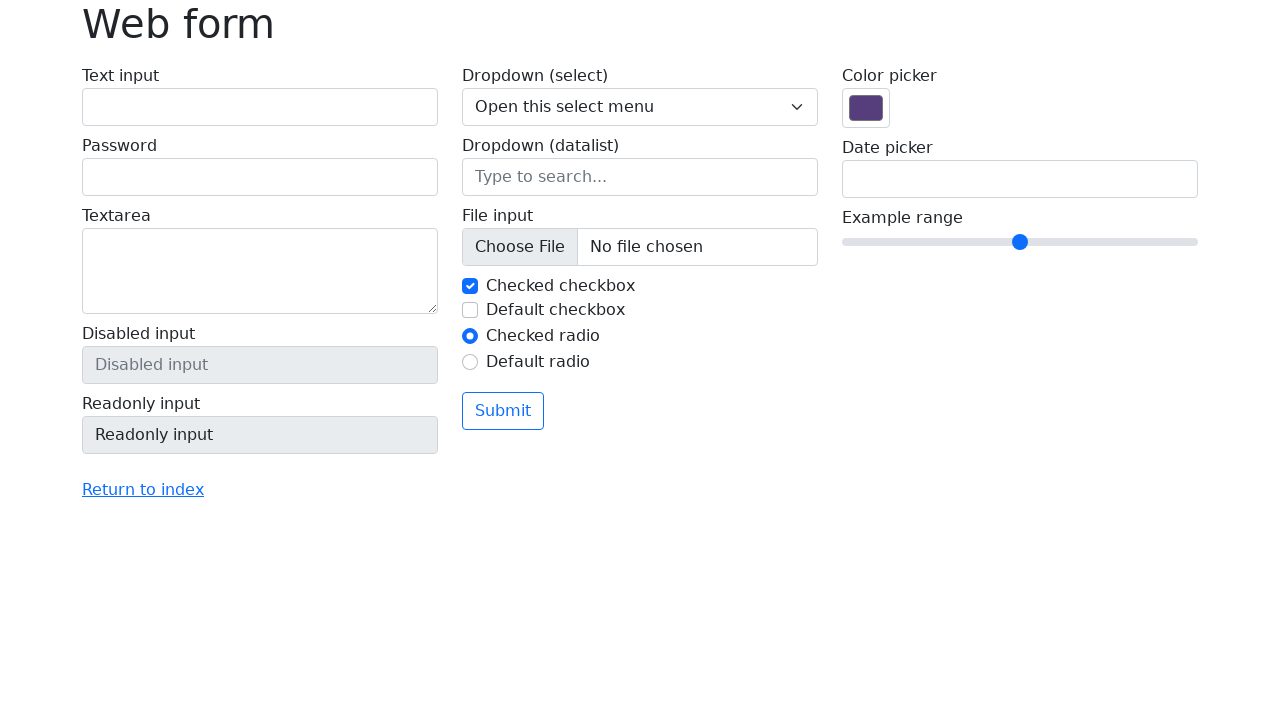

Filled text input field with 'nodejs' using XPath locator on //*[@id='my-text-id']
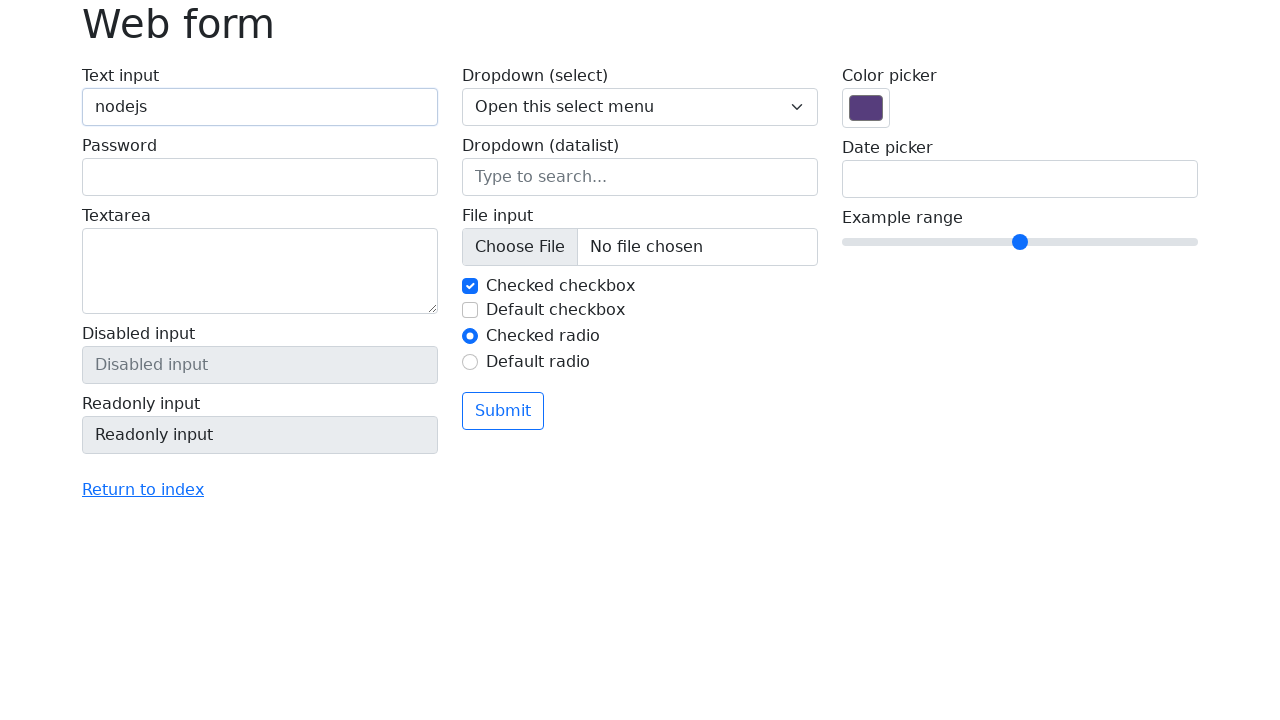

Retrieved input value from text field
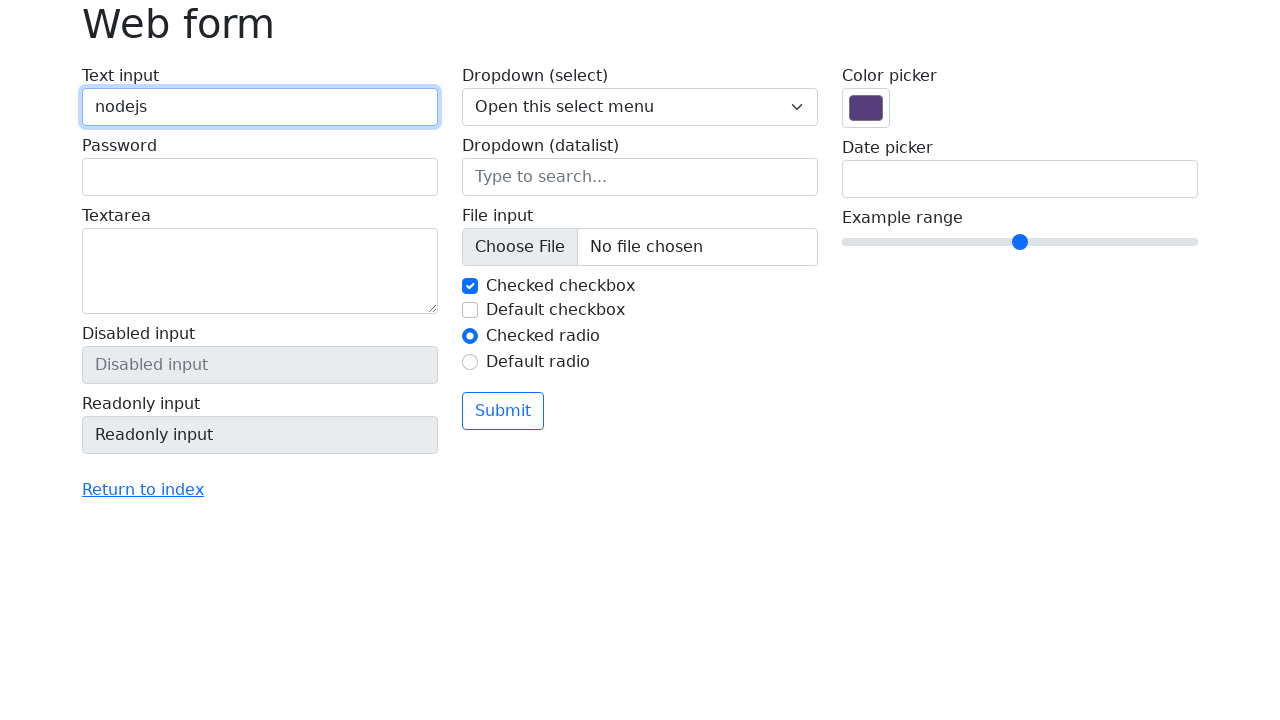

Verified input value is 'nodejs'
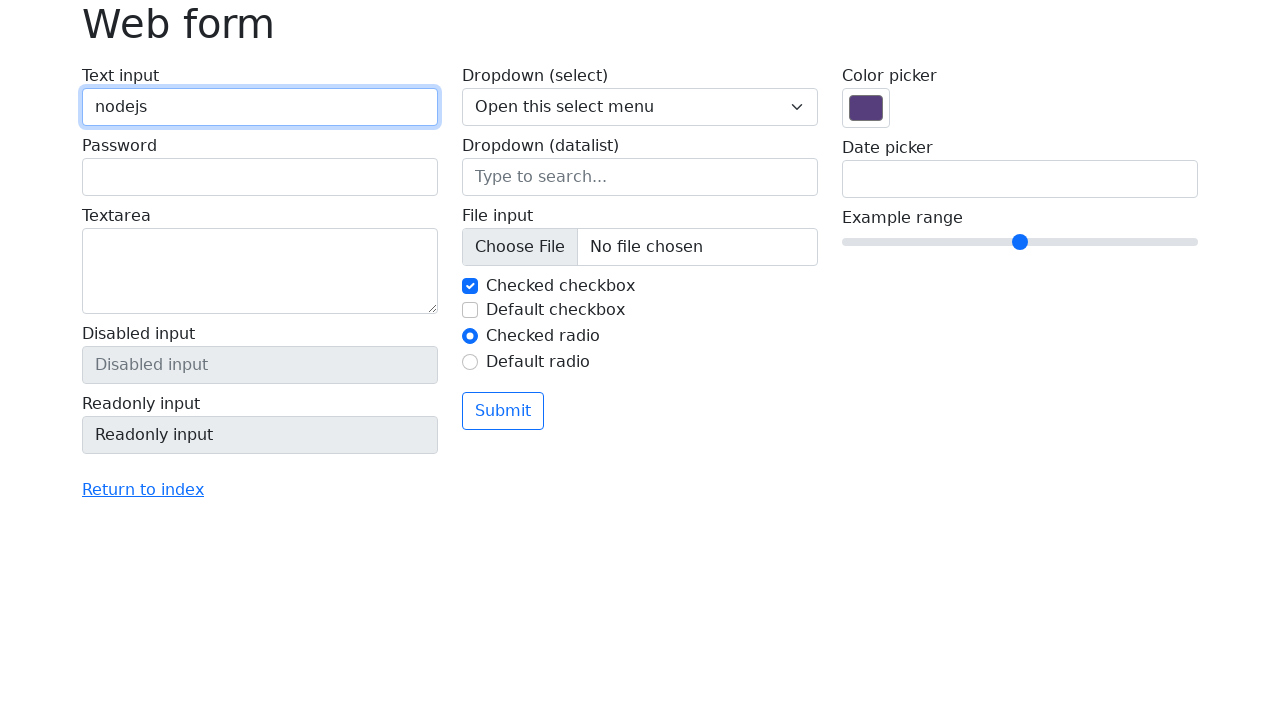

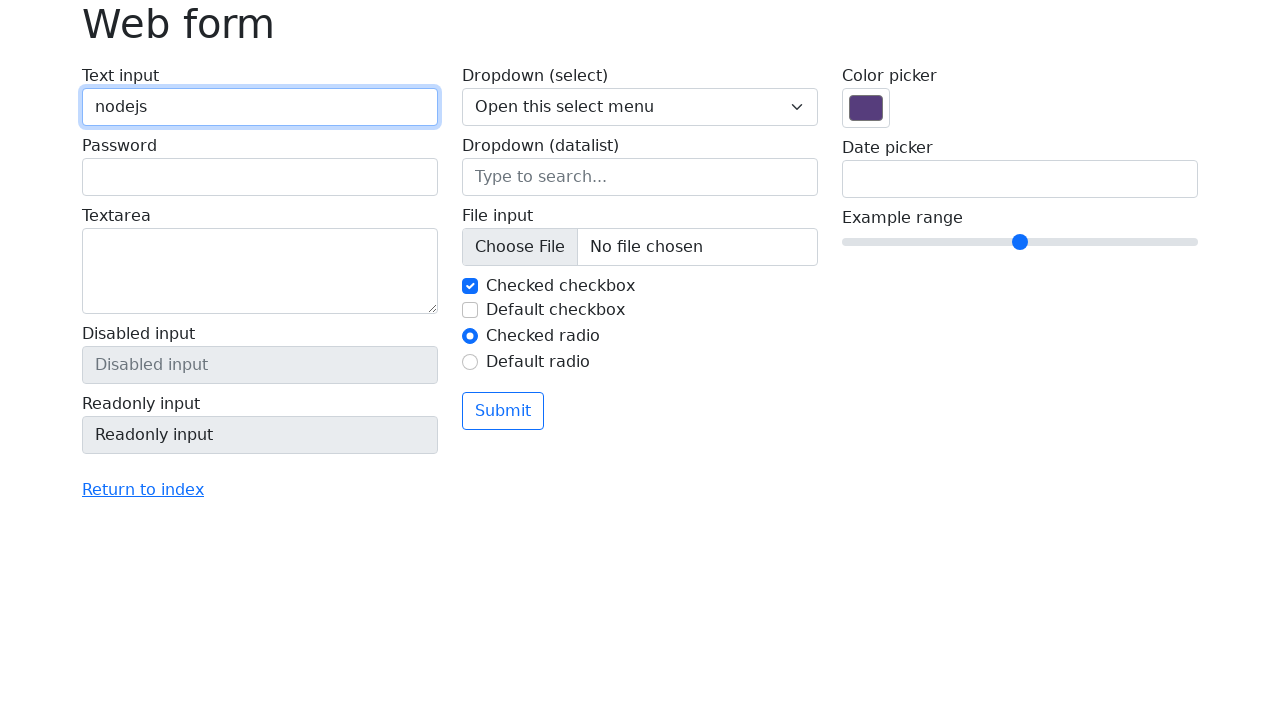